Toggles the light/dark mode button and verifies the mode has changed to light mode

Starting URL: https://webdriver.io/

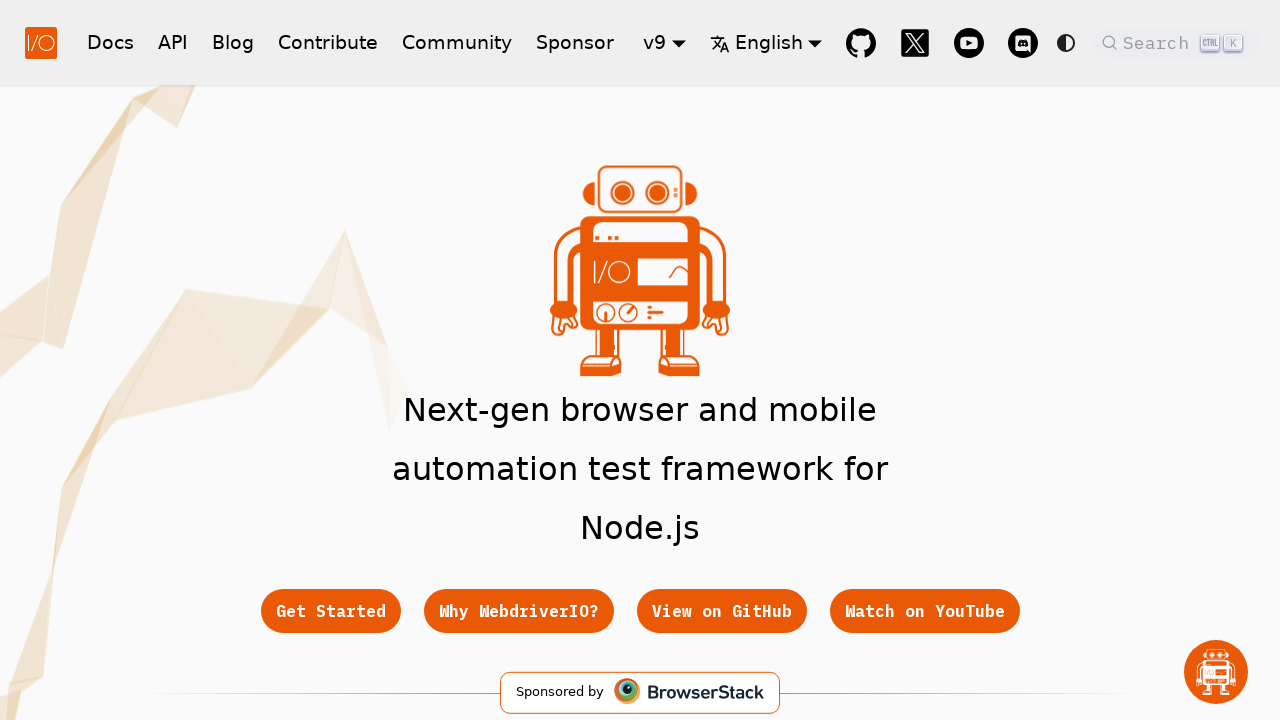

Clicked the light/dark mode toggle button at (1066, 42) on button[title*='mode']
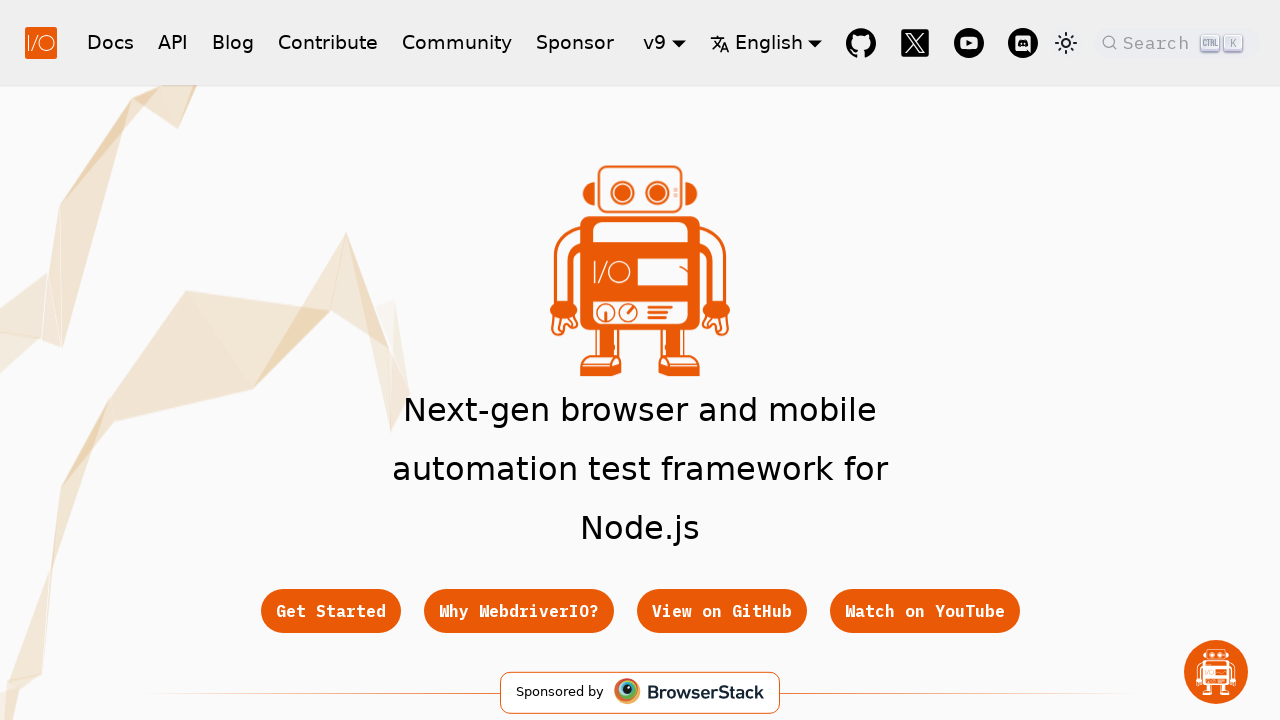

Waited for mode transition animation to complete
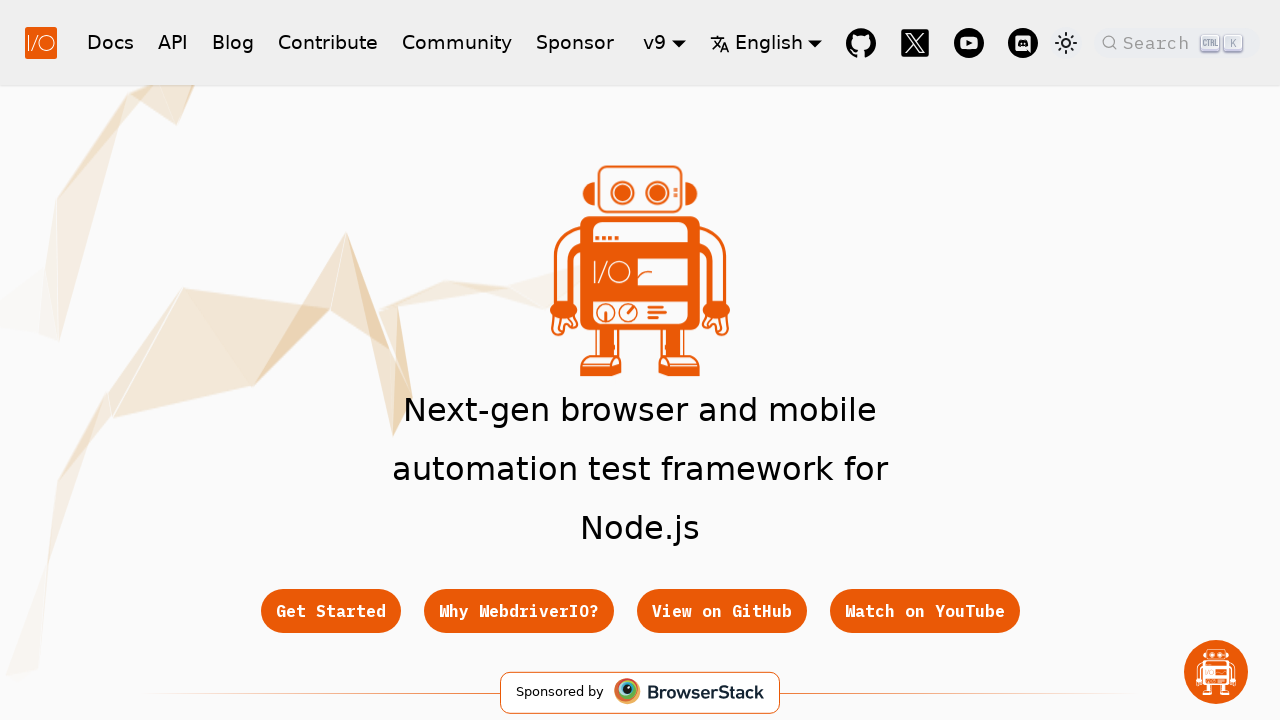

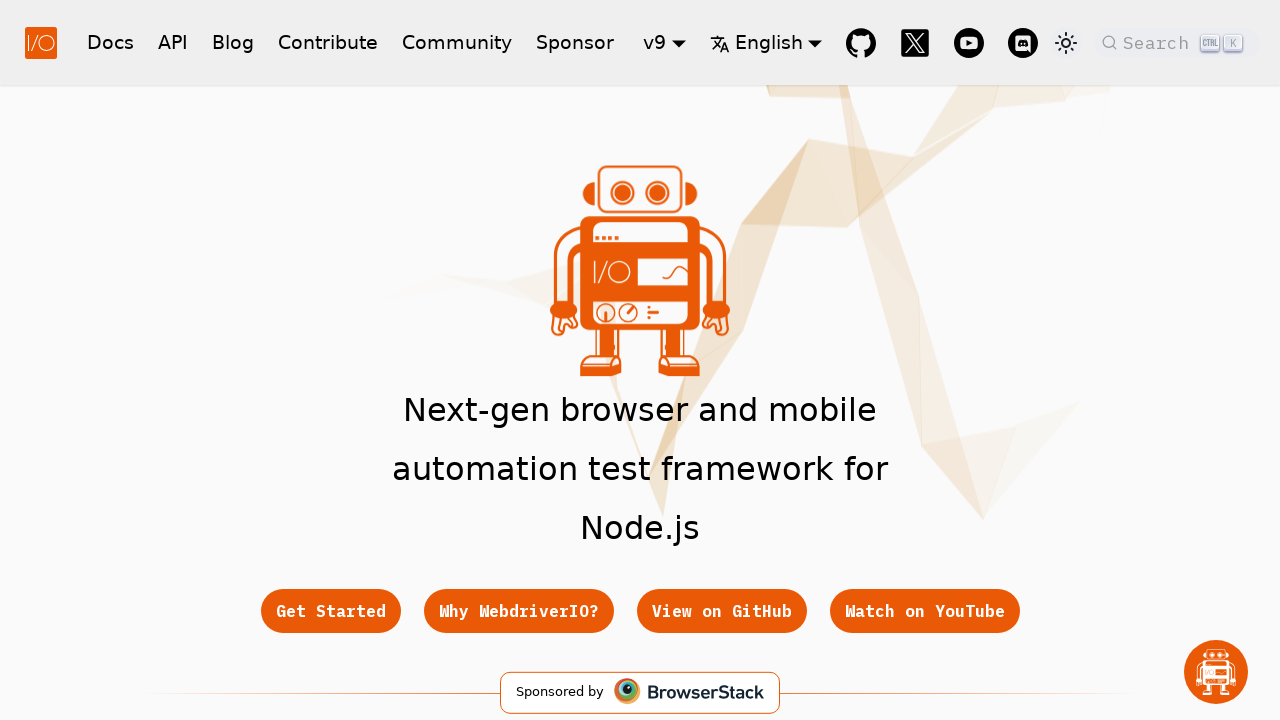